Tests finding a link by its text (a calculated number), clicking it, then filling out a form with personal information (first name, last name, city, country) and submitting it.

Starting URL: http://suninjuly.github.io/find_link_text

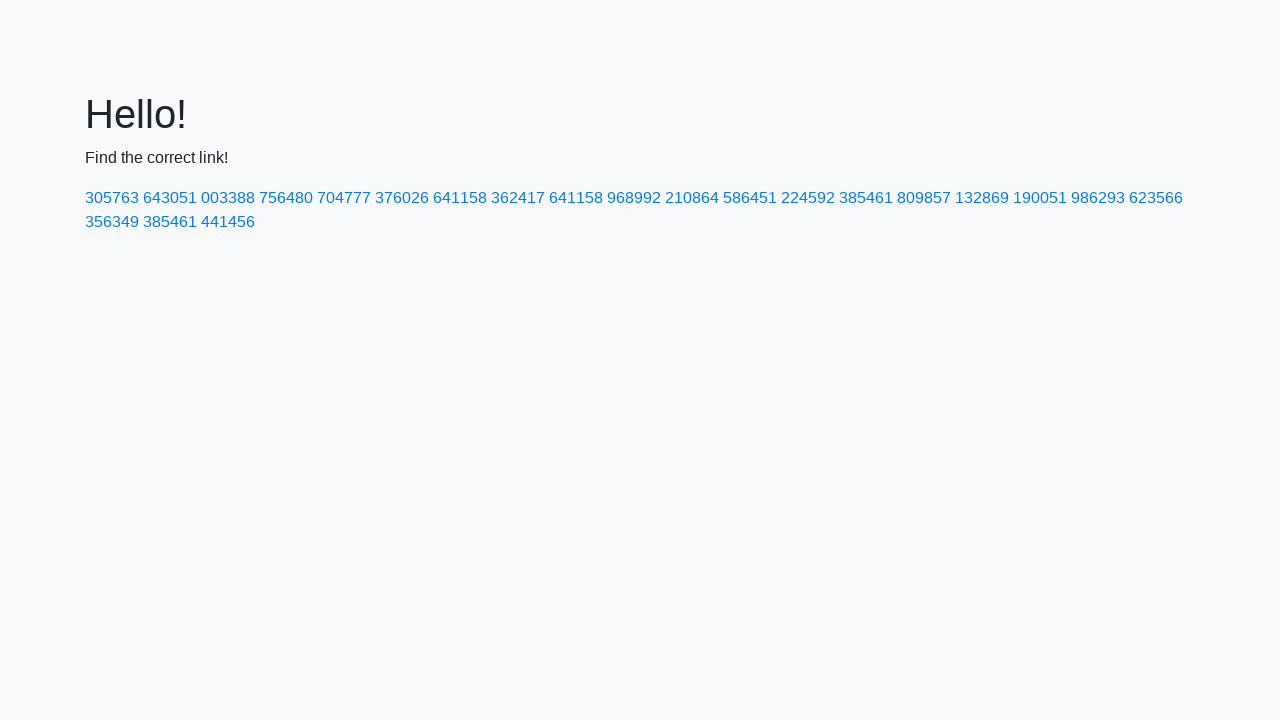

Clicked link with calculated text '224592' at (808, 198) on a:text('224592')
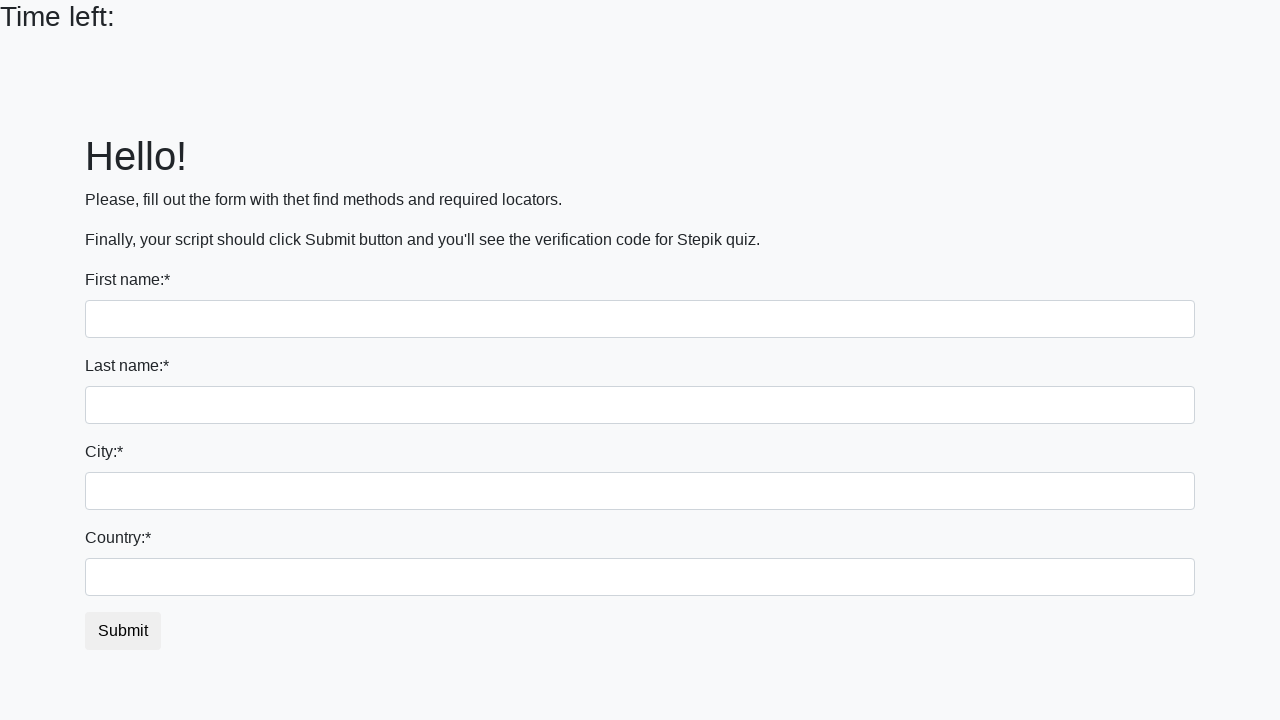

Filled first name field with 'Ivan' on input
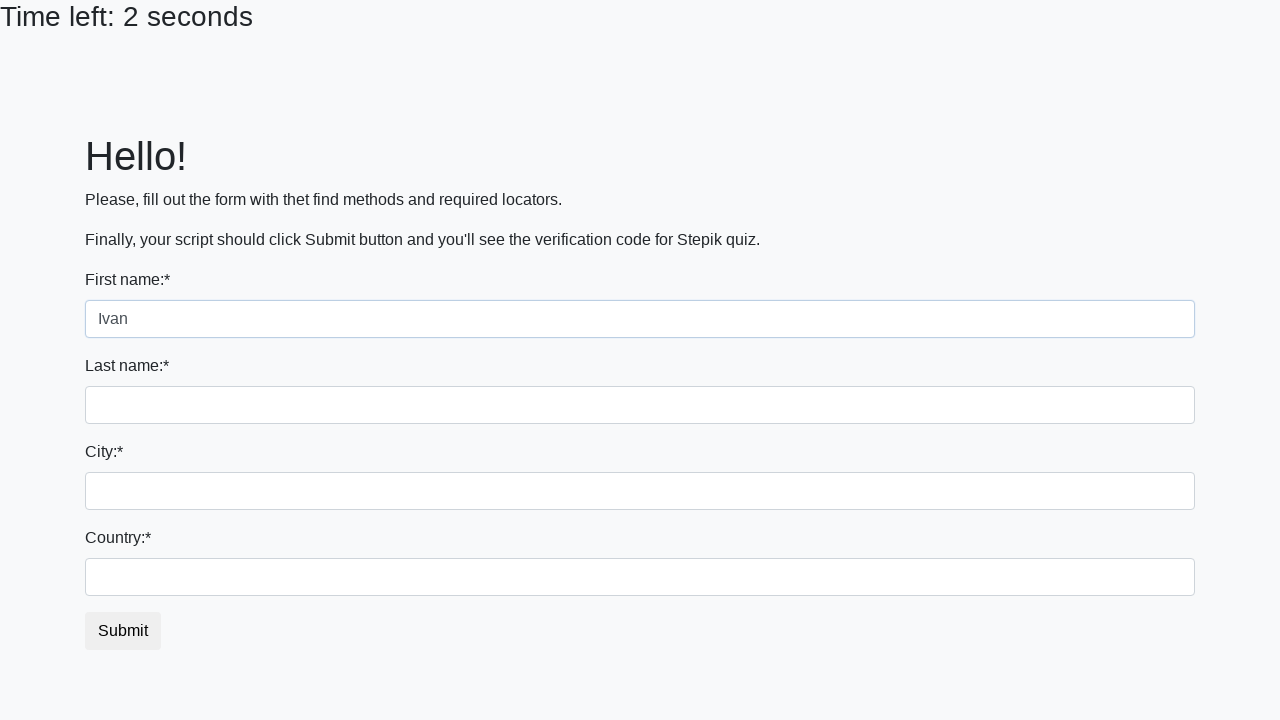

Filled last name field with 'Petrov' on input[name='last_name']
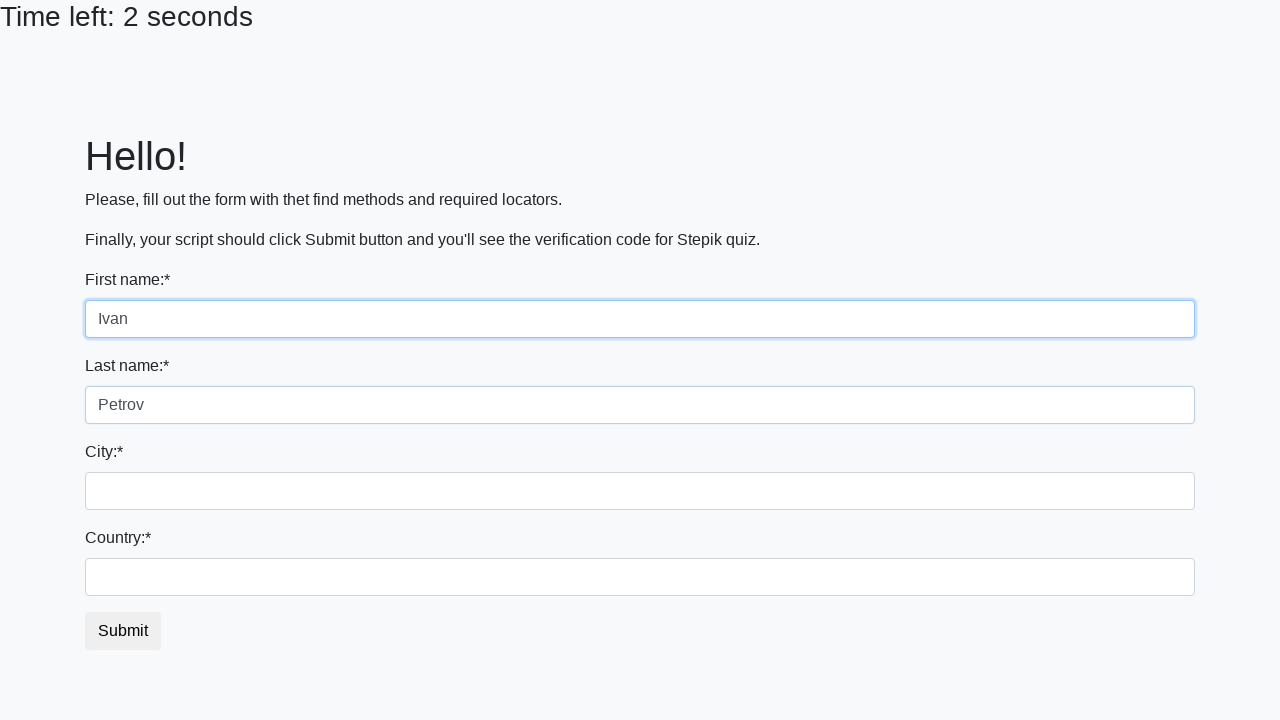

Filled city field with 'Smolensk' on .city
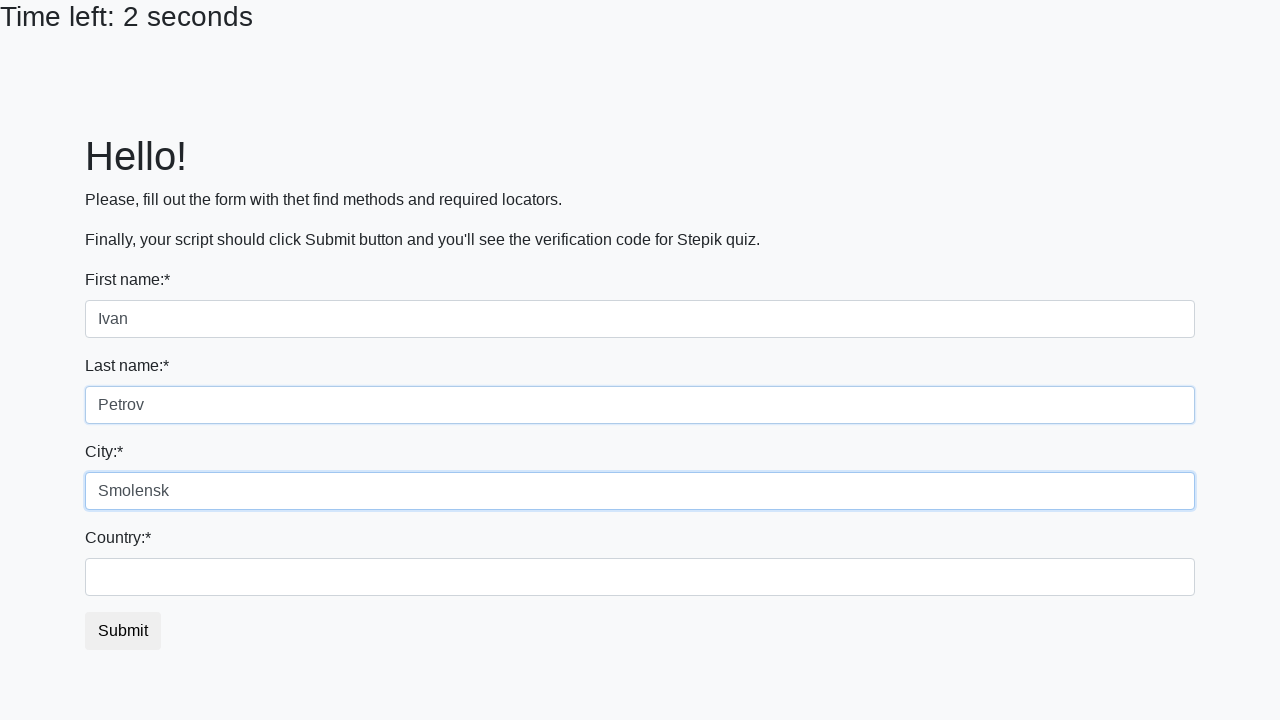

Filled country field with 'Russia' on #country
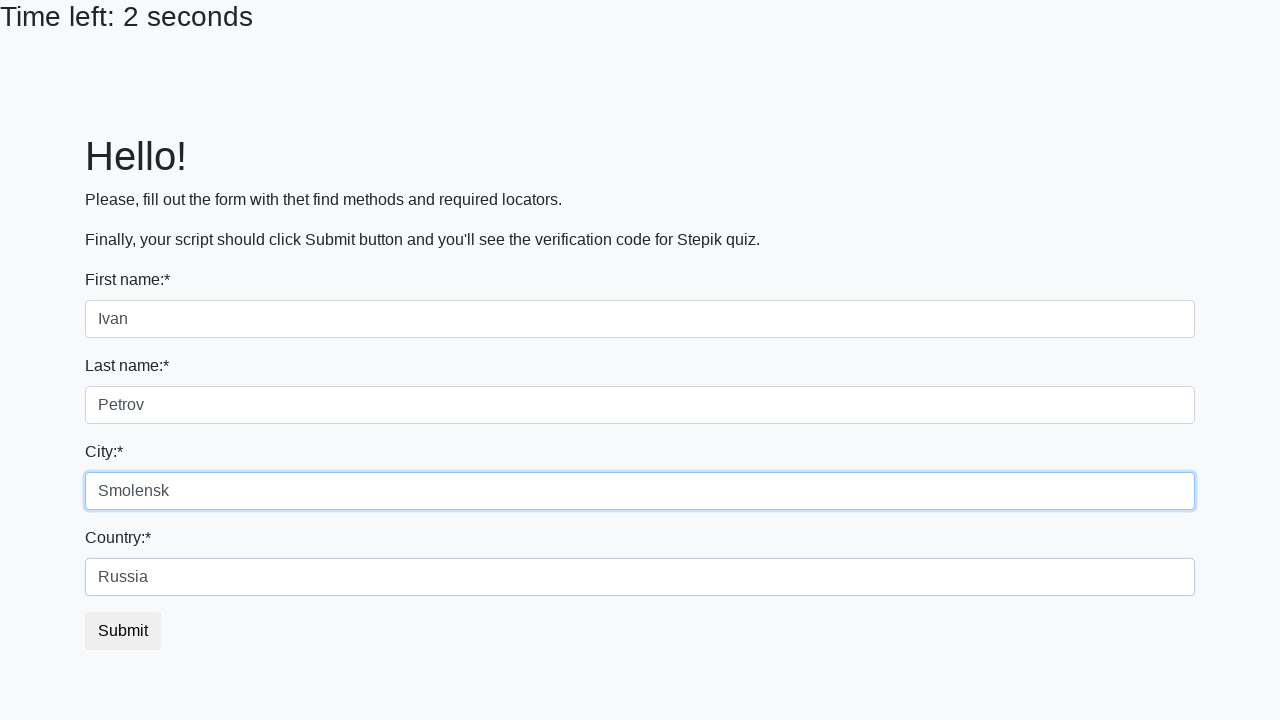

Clicked submit button to submit the form at (123, 631) on button.btn
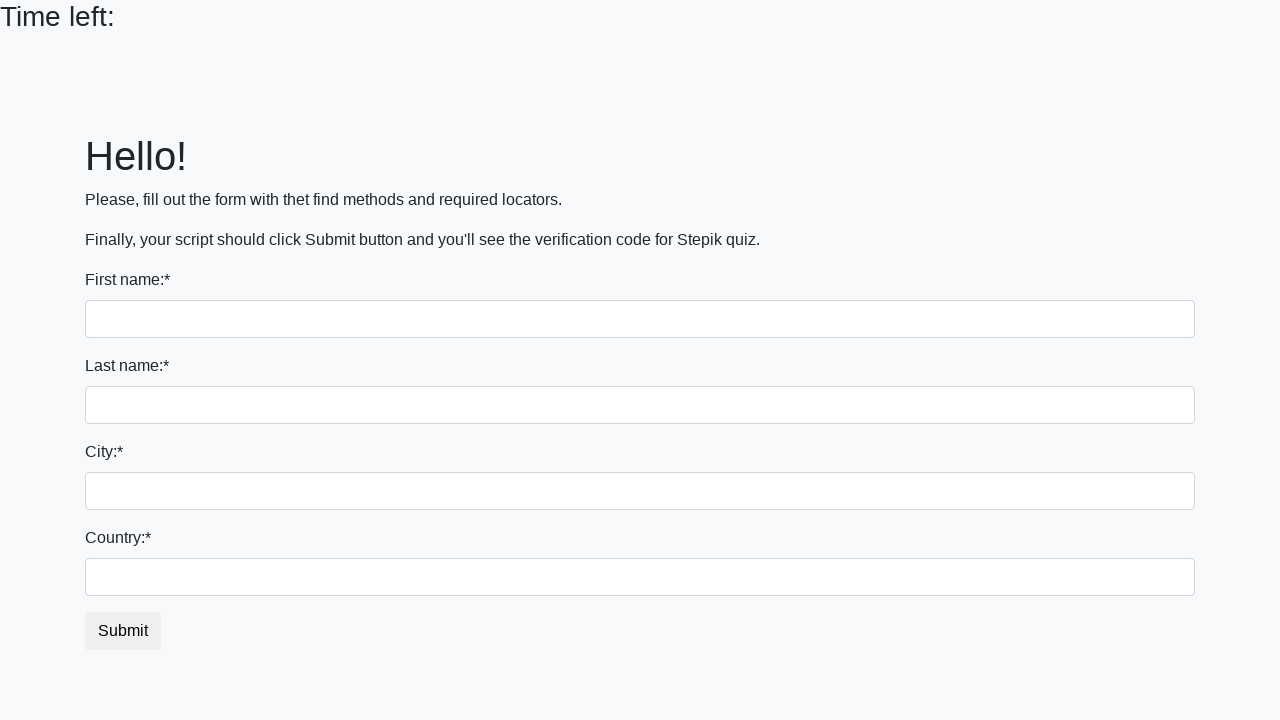

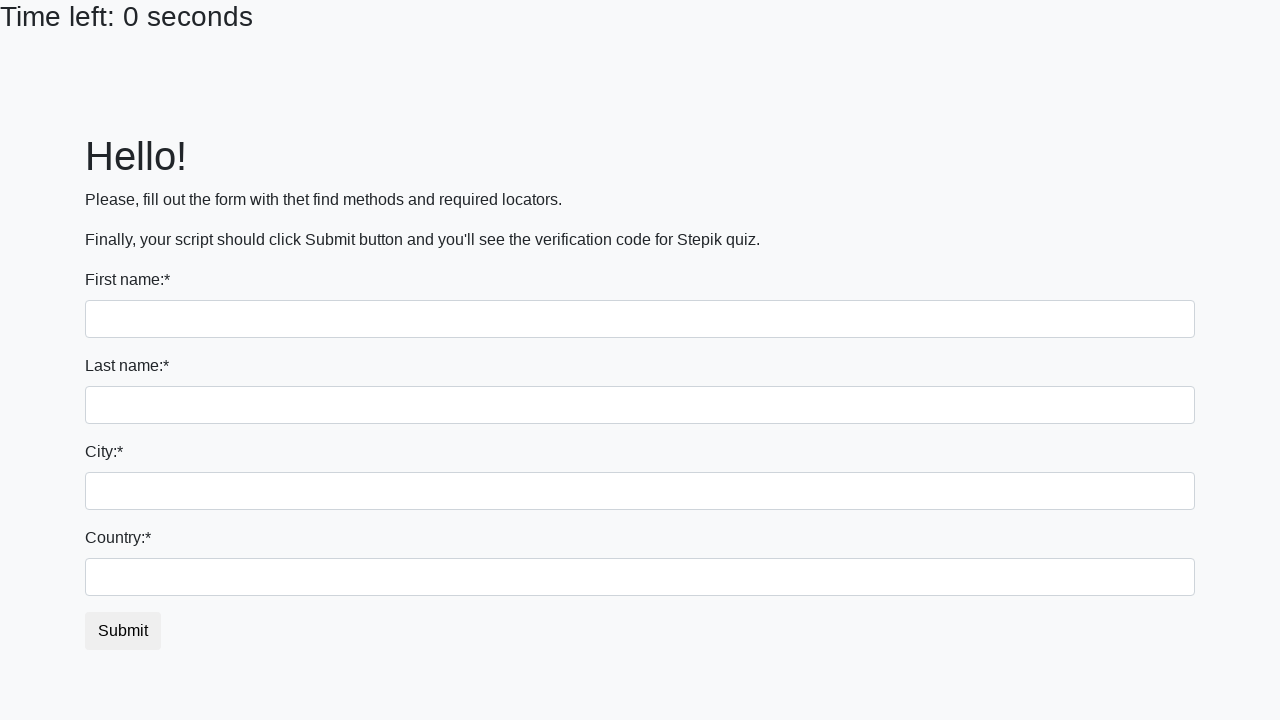